Tests browser tab switching functionality by clicking a button that opens a new tab, switching to the new tab, and verifying the content is displayed.

Starting URL: https://demoqa.com/browser-windows

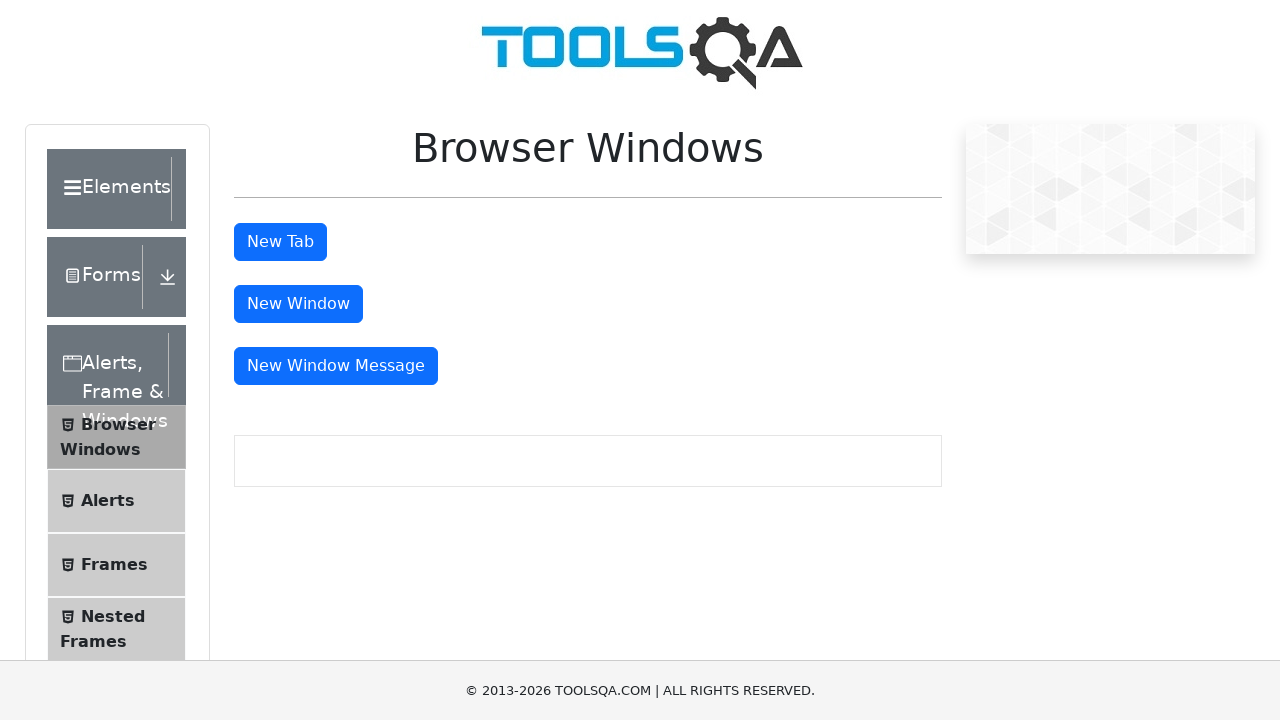

Clicked button to open a new tab at (280, 242) on #tabButton
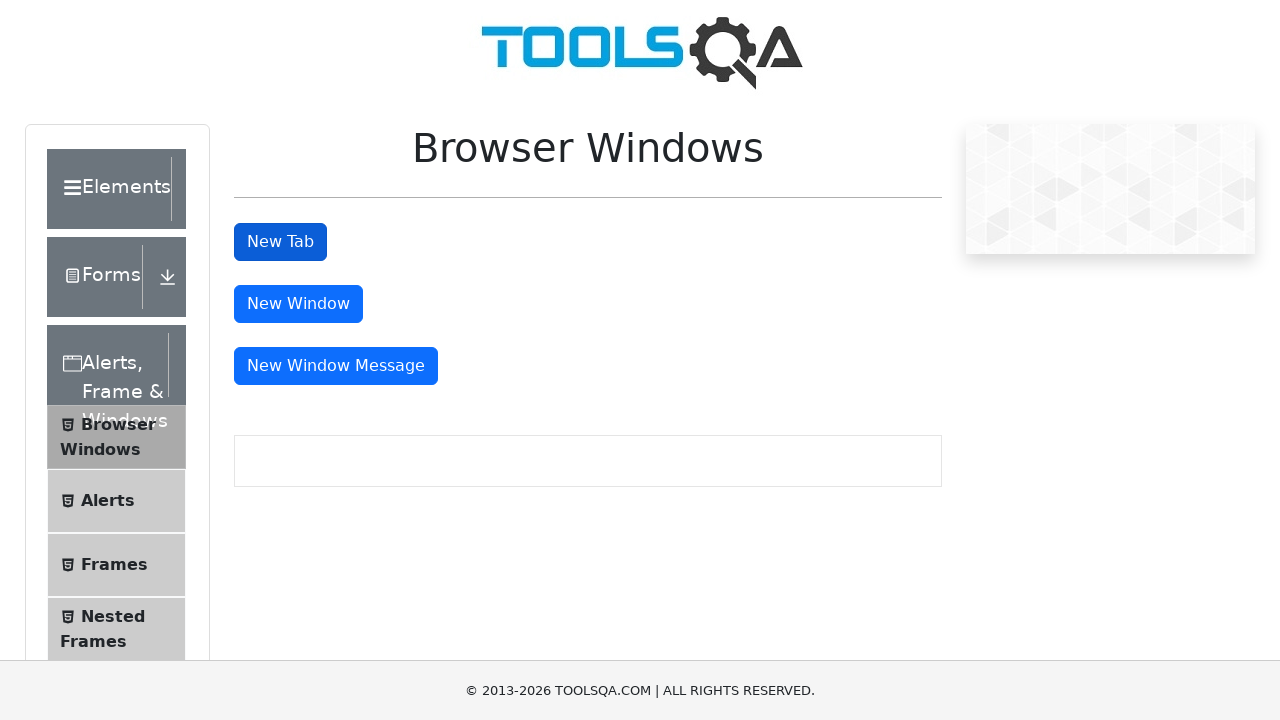

Retrieved the new tab/page object
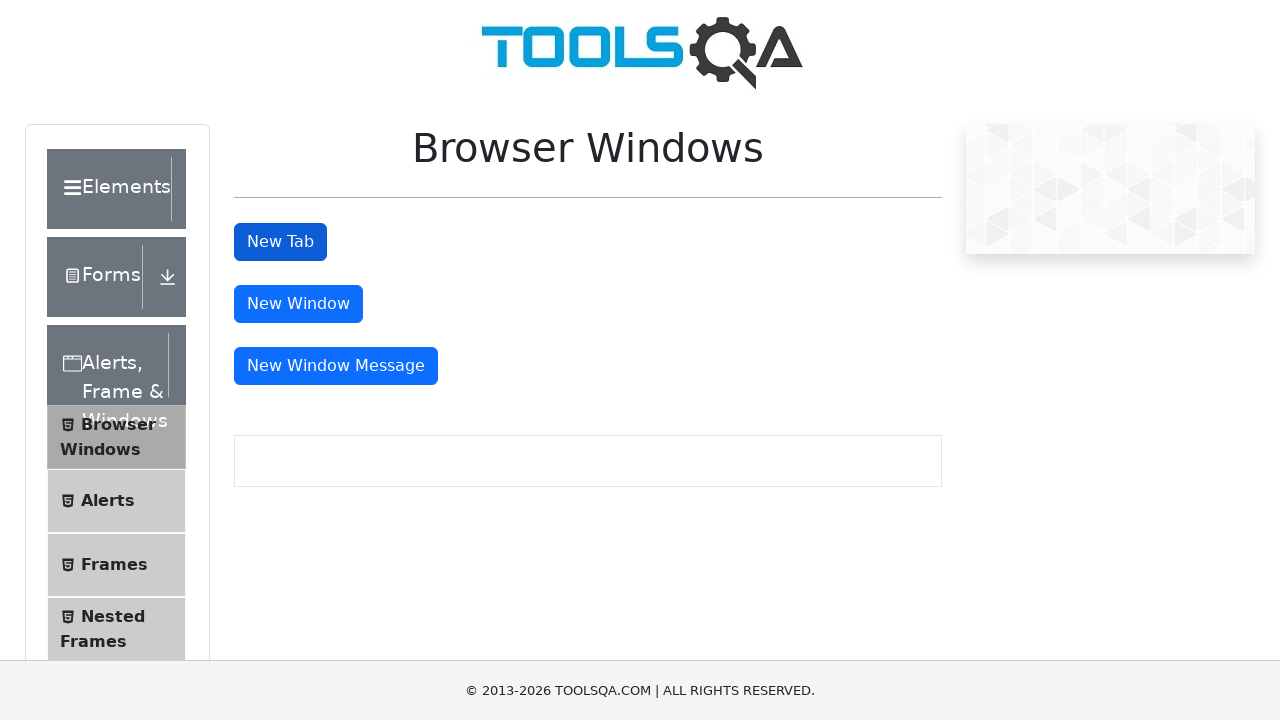

Waited for sample heading to load in new tab
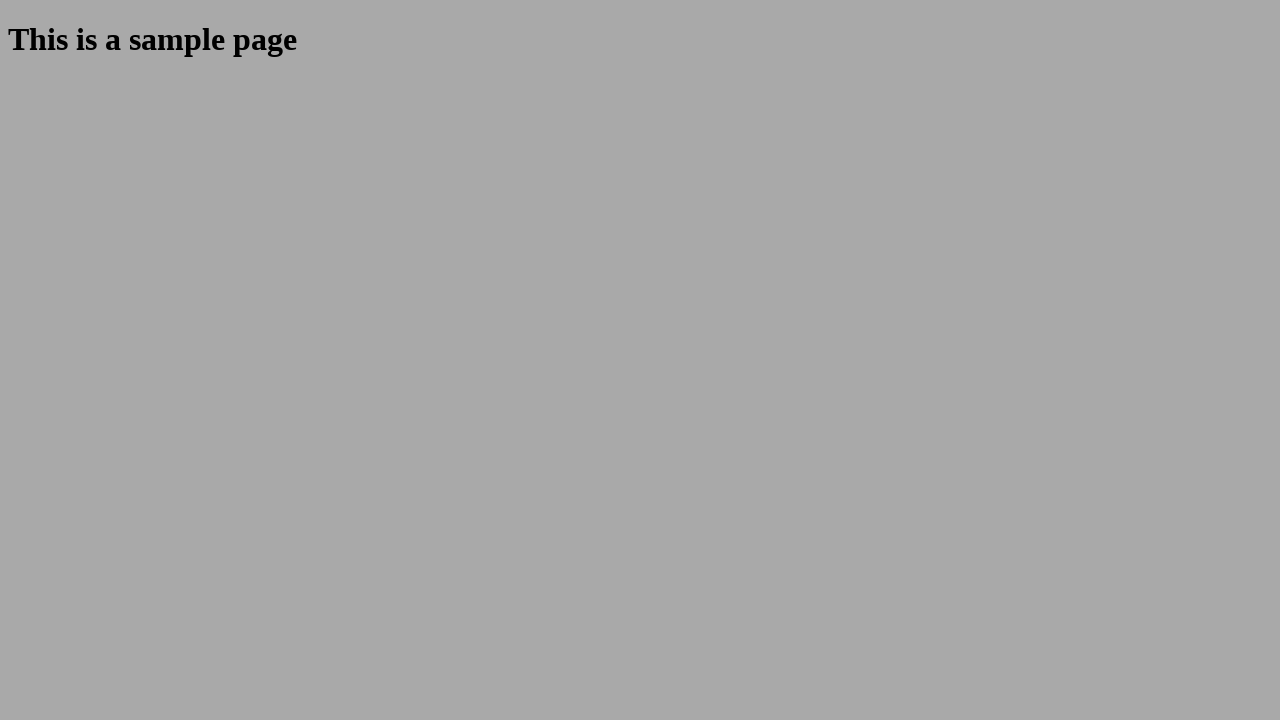

Located the sample heading element
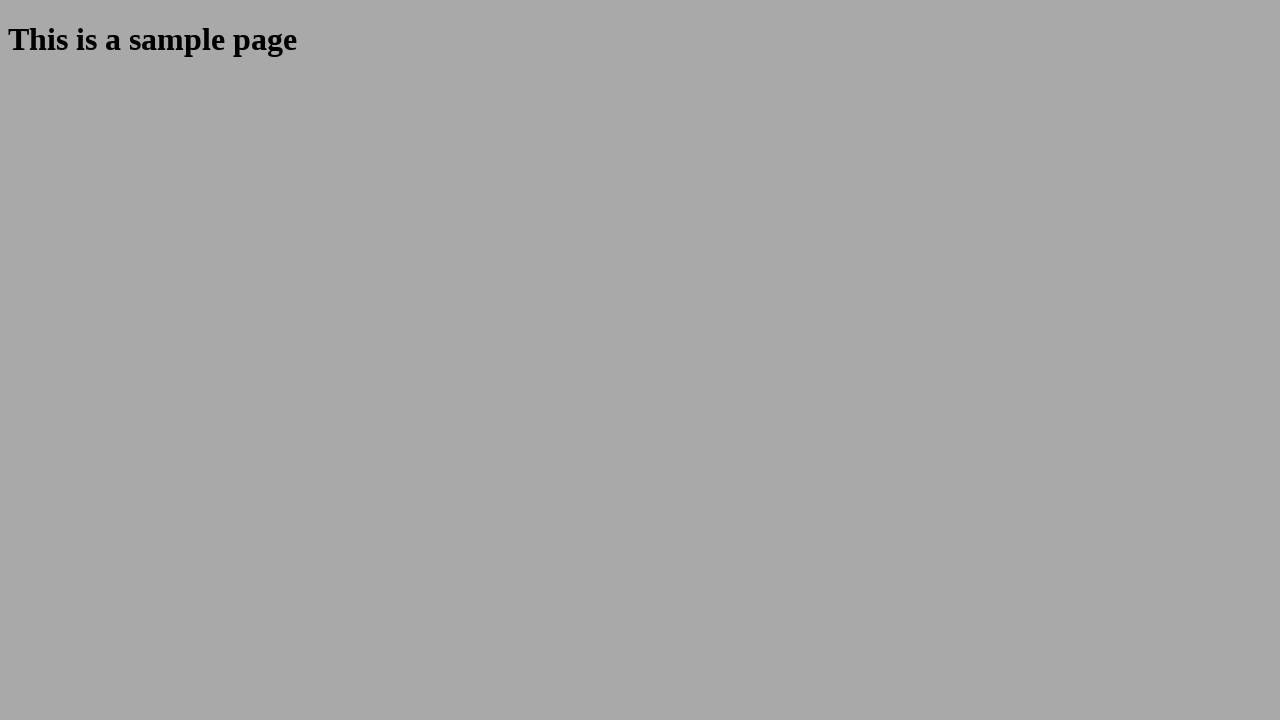

Retrieved text content from sample heading
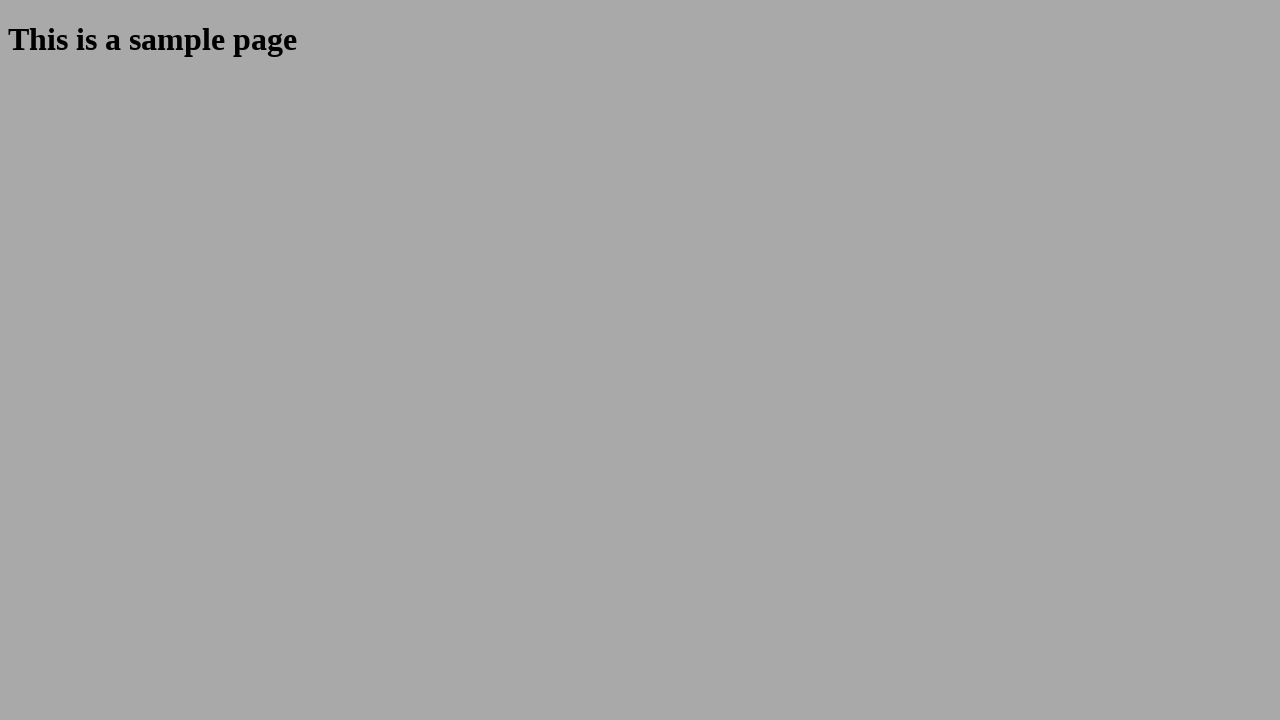

Closed the new tab
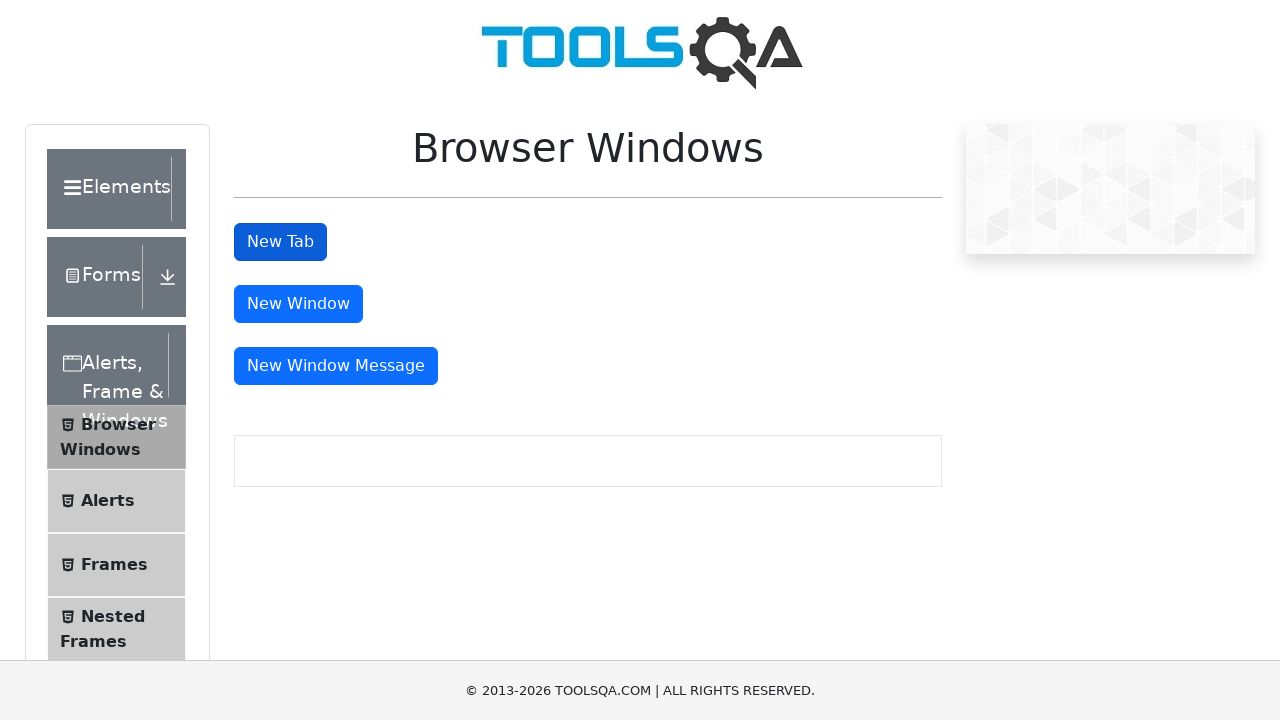

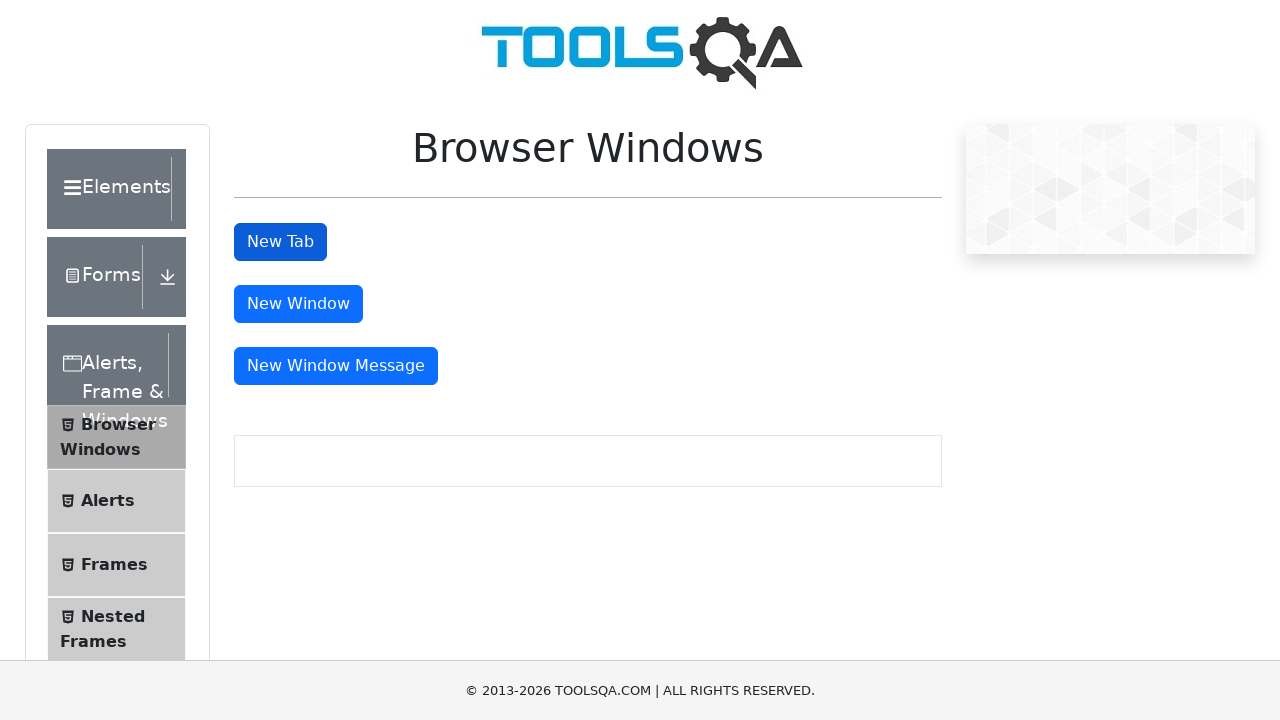